Tests multi-select dropdown functionality by selecting multiple options using keyboard modifiers and then deselecting one option

Starting URL: https://www.w3schools.com/tags/tryit.asp?filename=tryhtml_select_multiple

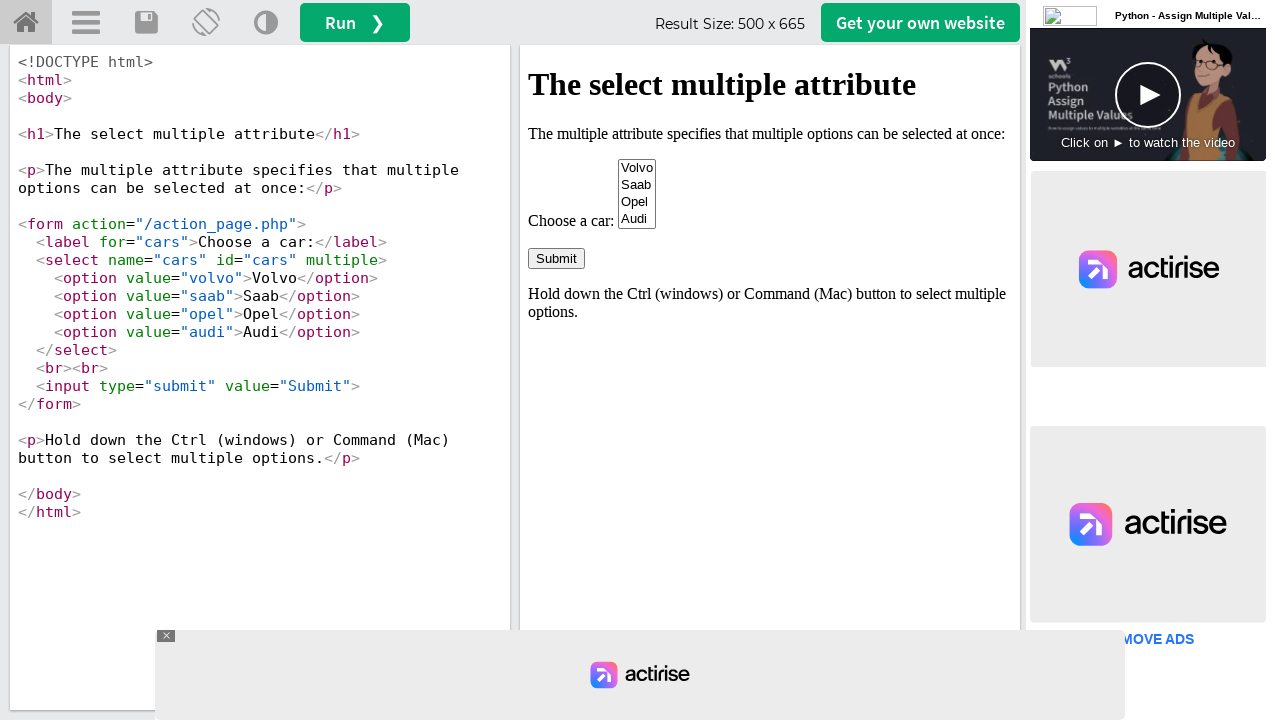

Located iframe containing the form
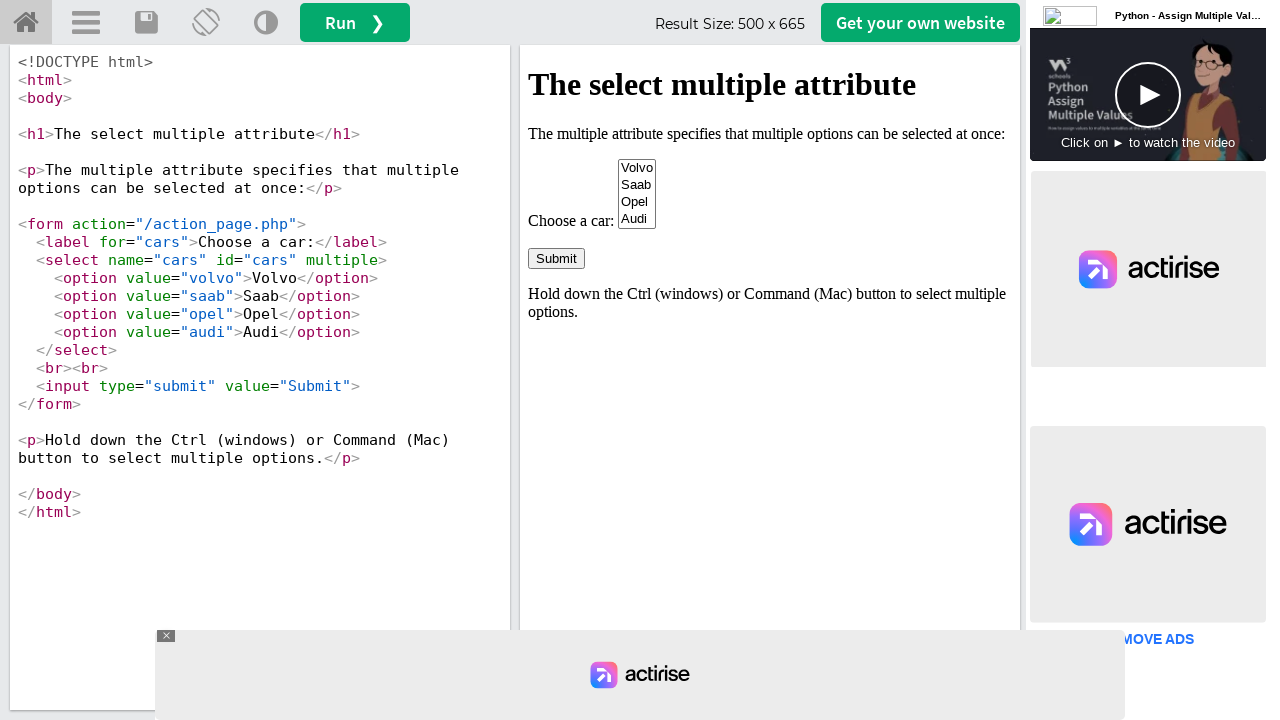

Located multi-select dropdown element
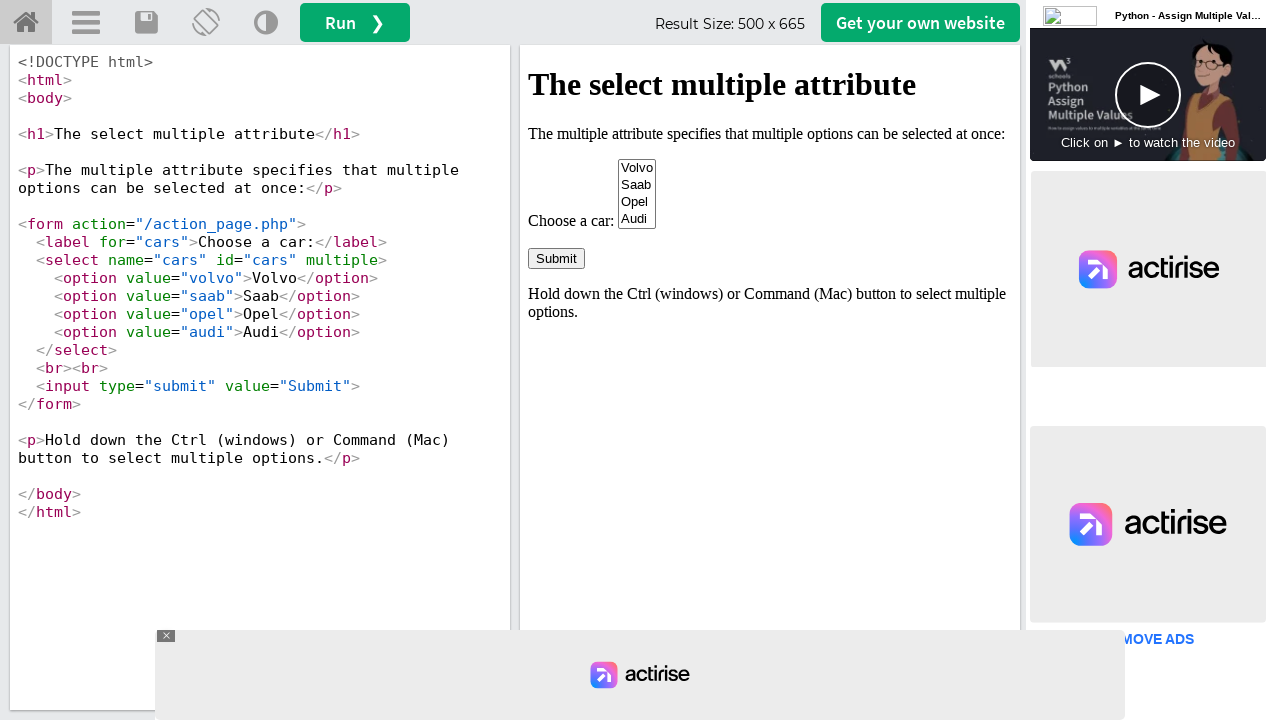

Retrieved all options from dropdown
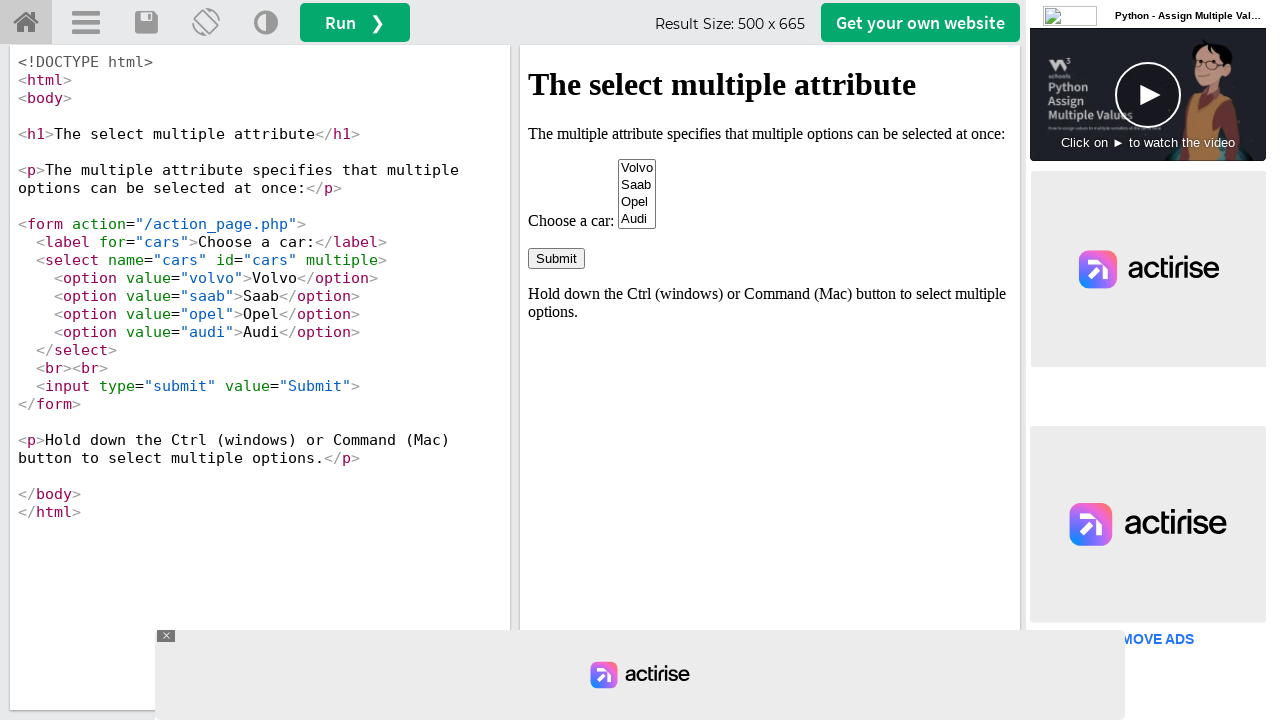

Pressed Control key down
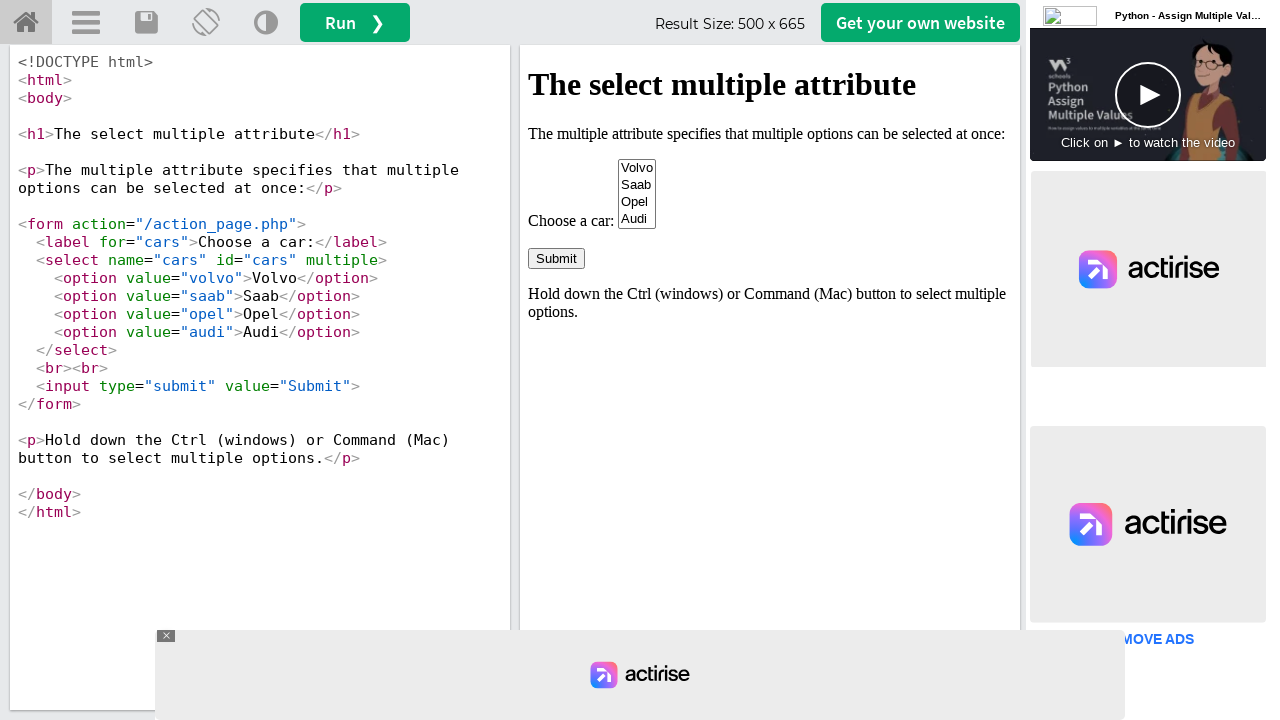

Selected second option (index 1) while holding Control at (637, 185) on iframe[name='iframeResult'] >> internal:control=enter-frame >> select[name='cars
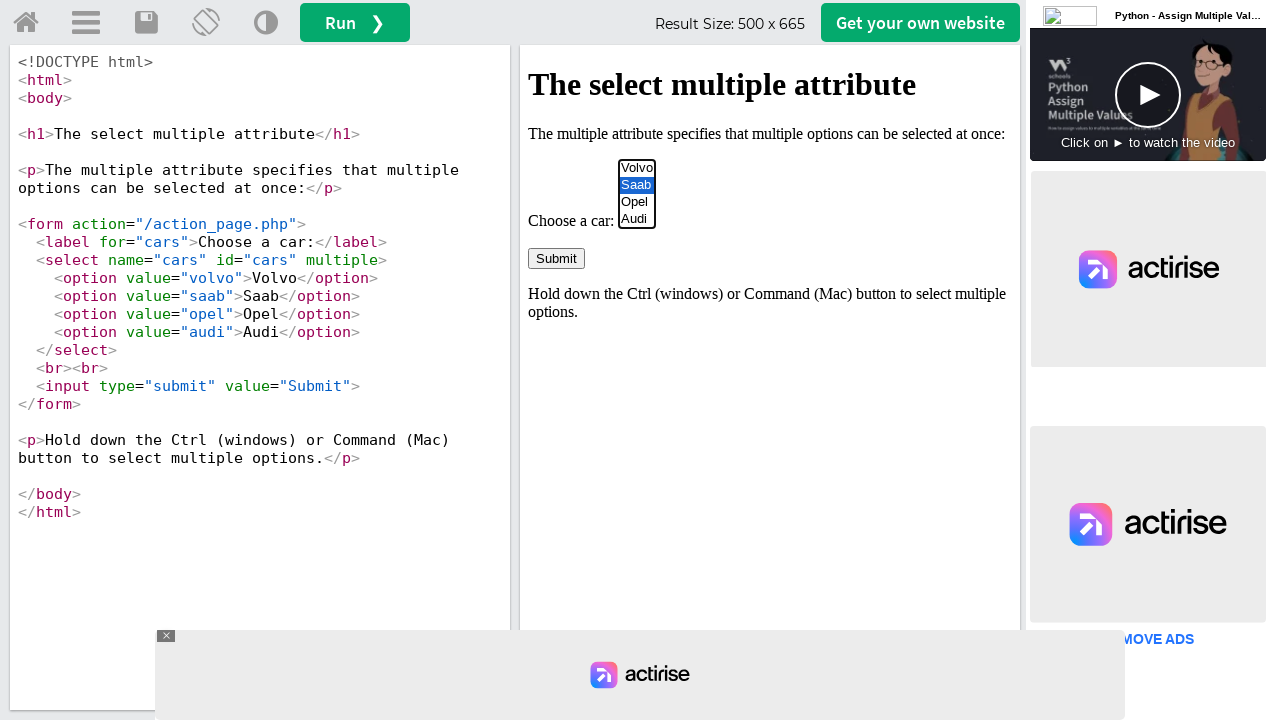

Selected fourth option (index 3) while holding Control at (637, 219) on iframe[name='iframeResult'] >> internal:control=enter-frame >> select[name='cars
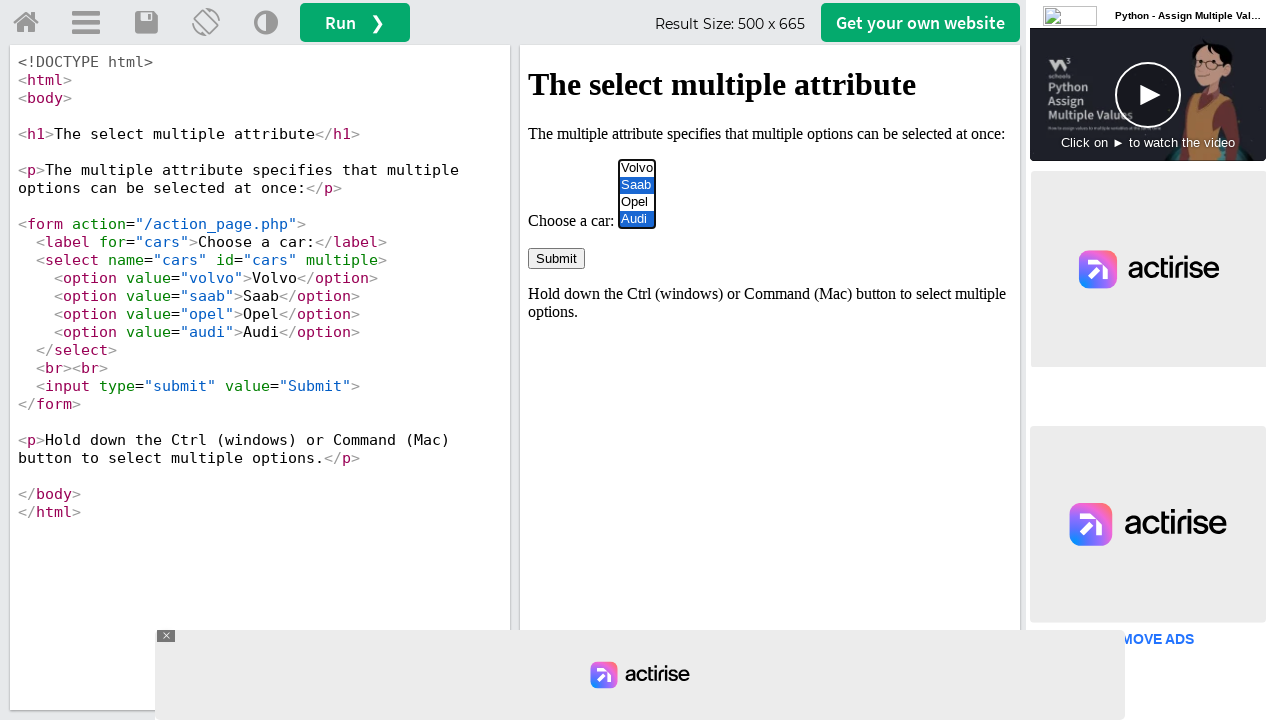

Released Control key
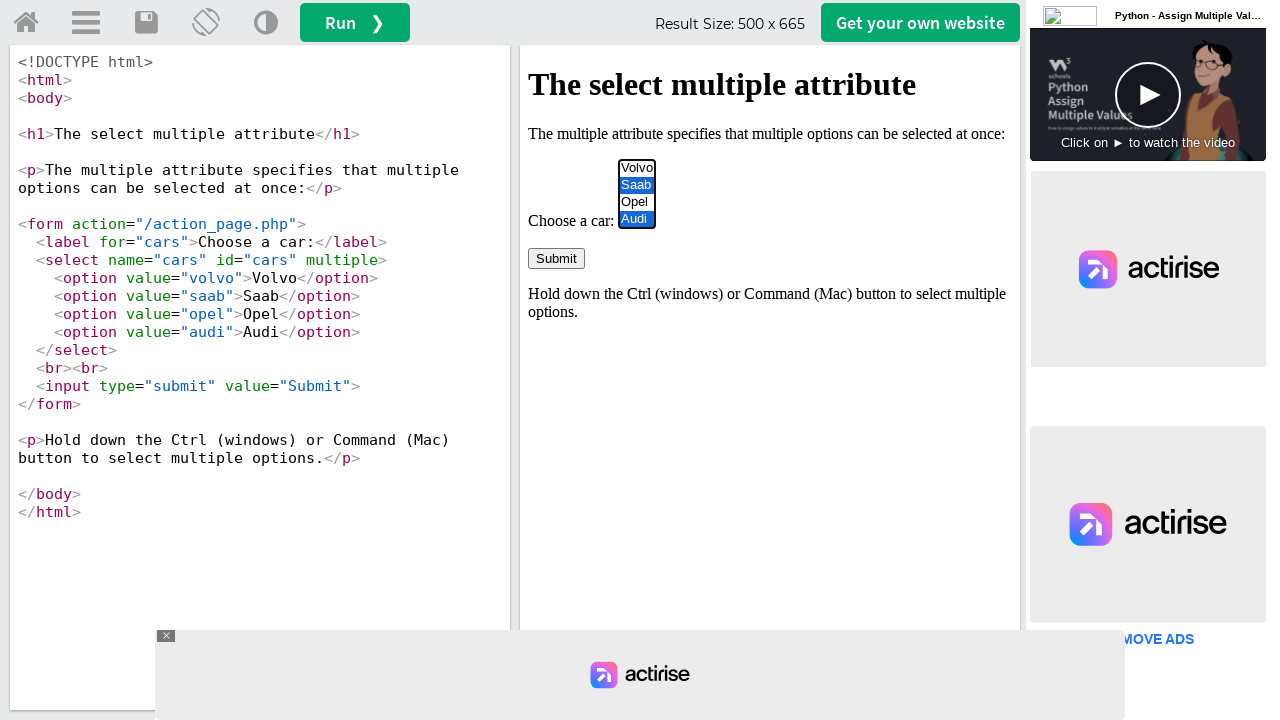

Deselected Audi option using Control+click at (637, 219) on iframe[name='iframeResult'] >> internal:control=enter-frame >> select[name='cars
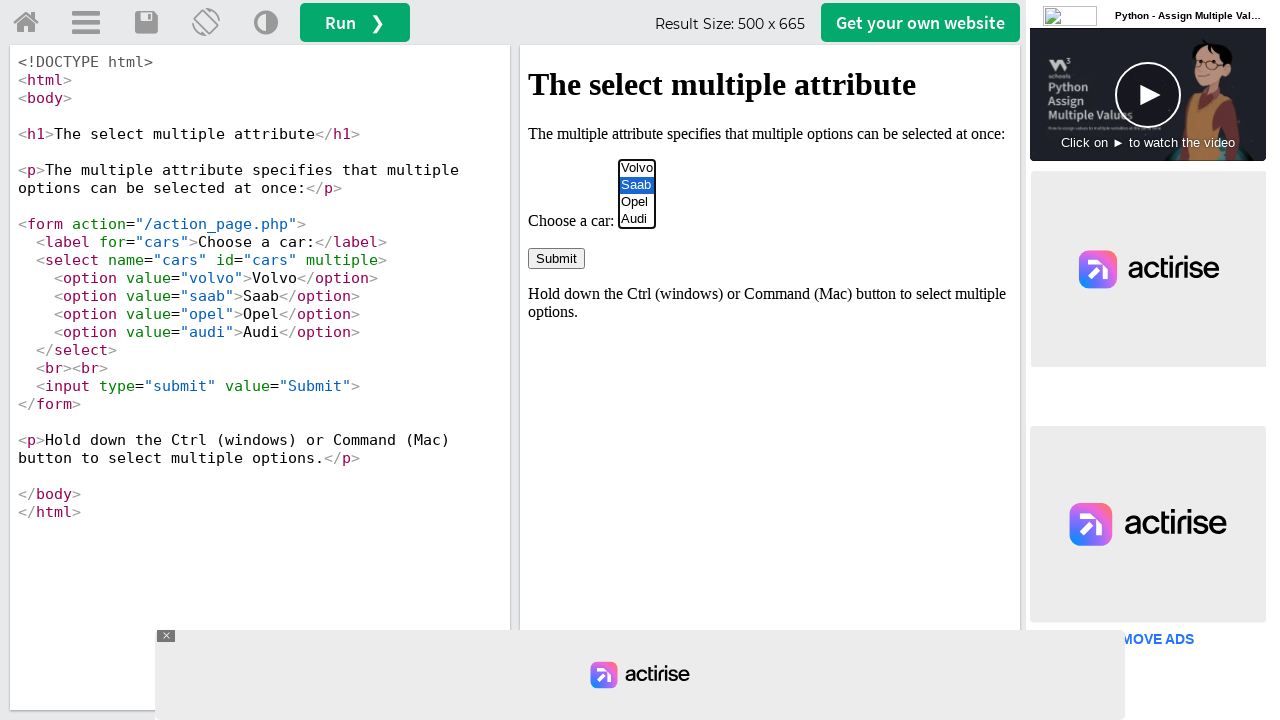

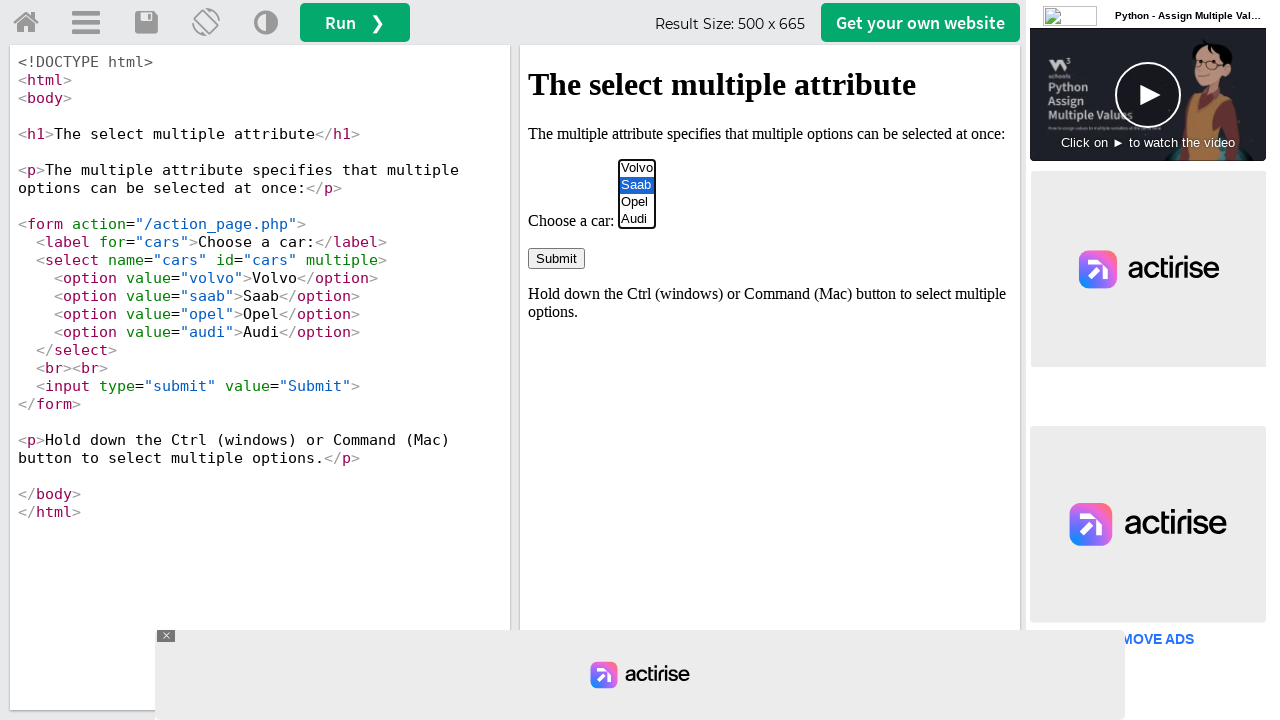